Tests closing file menu by clicking another button

Starting URL: https://elan-language.github.io/LanguageAndIDE/

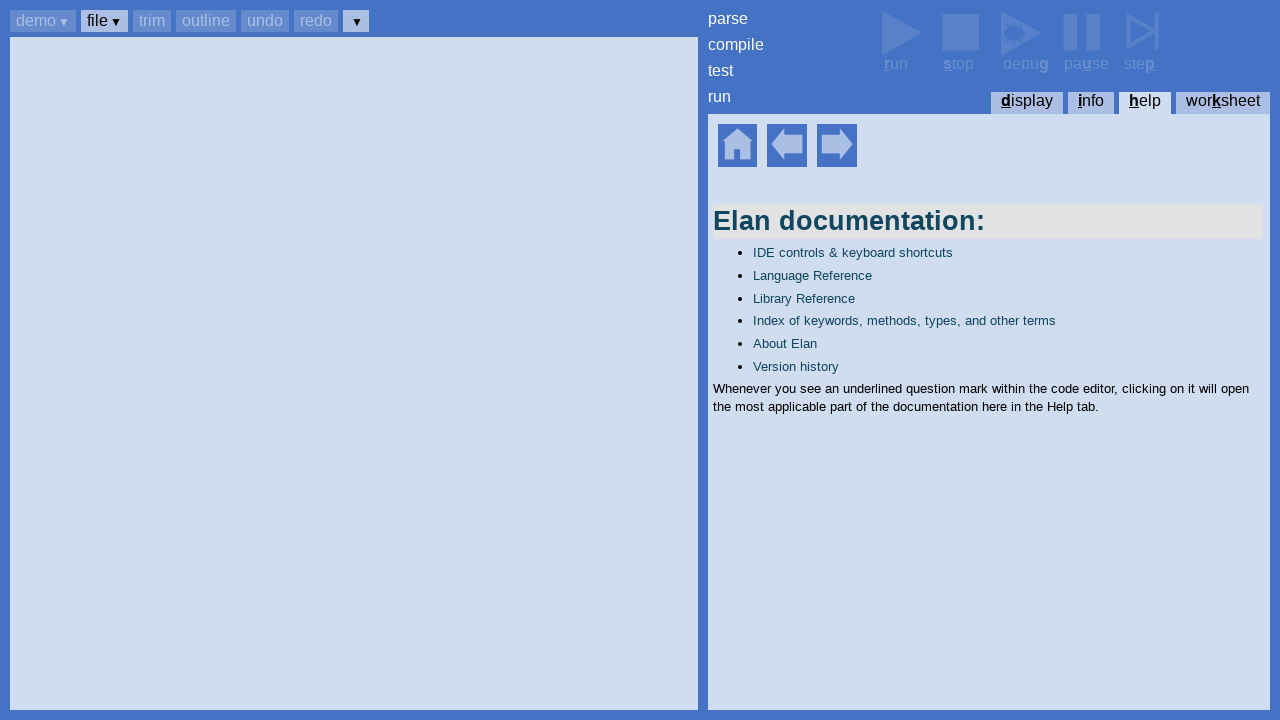

Help home element is visible
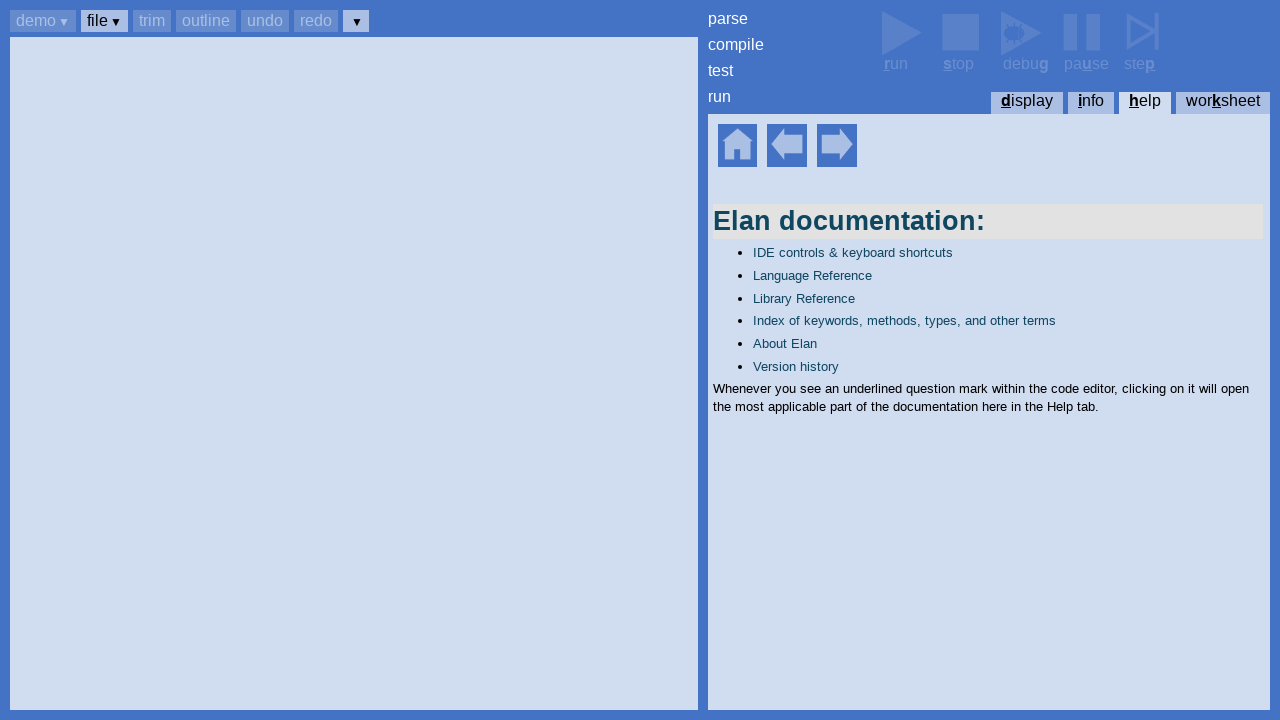

Pressed Ctrl+b to focus buttons
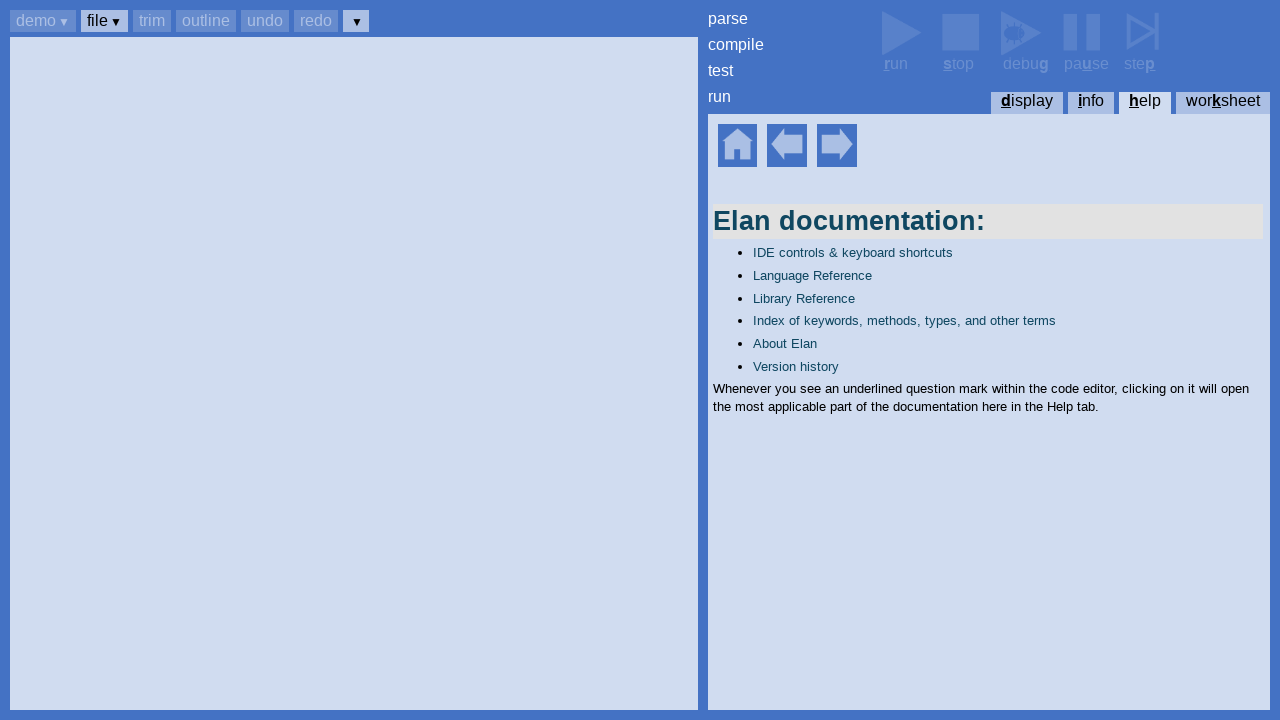

Pressed Tab to navigate to file button
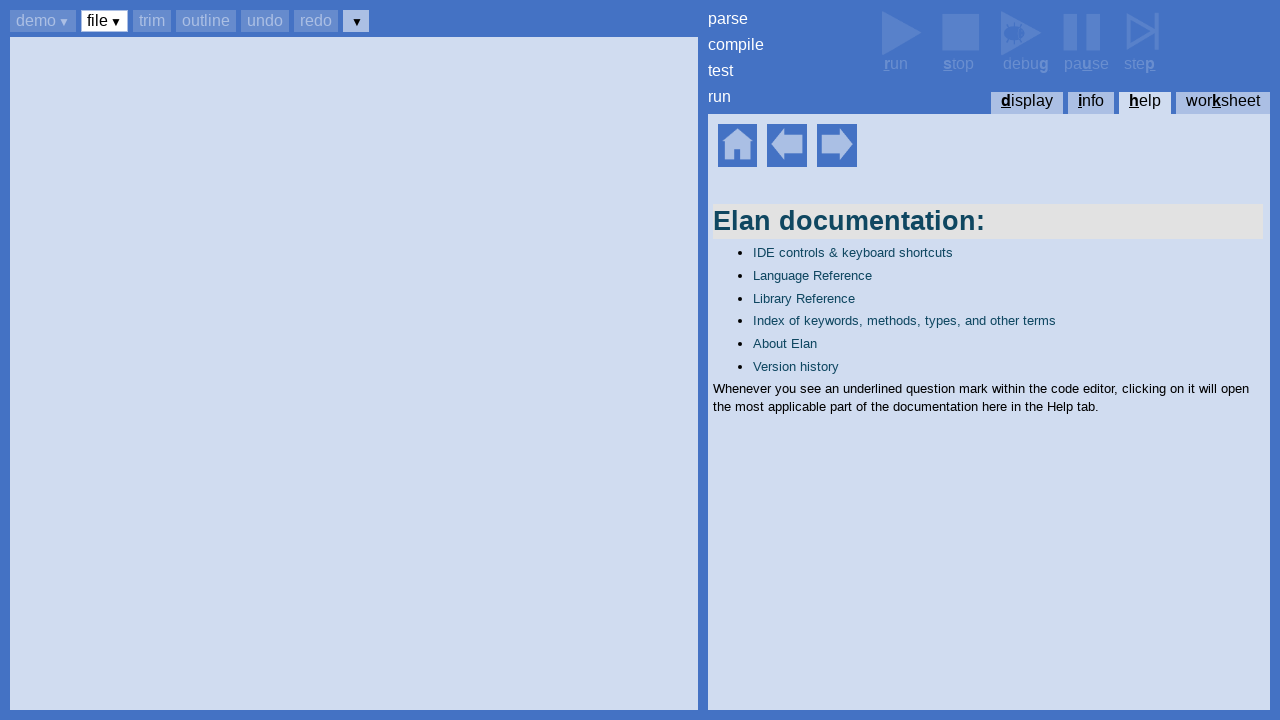

Pressed Enter to open file menu
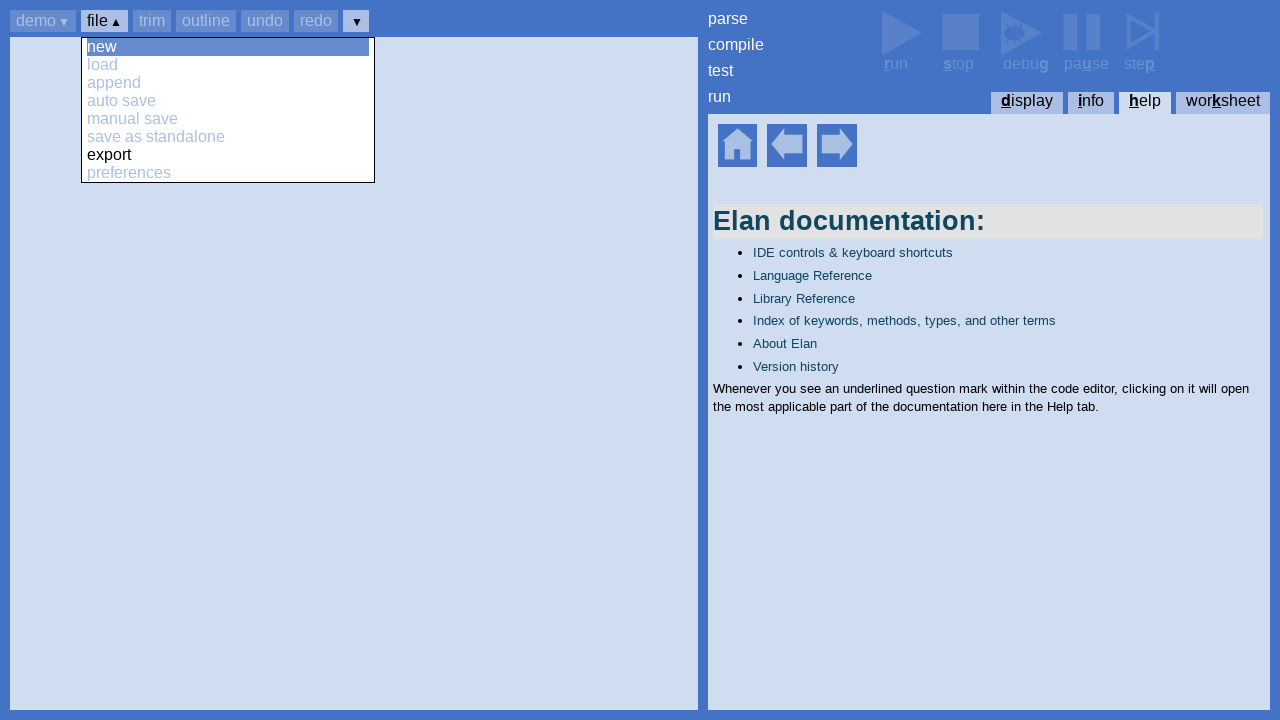

File menu opened with preferences option visible
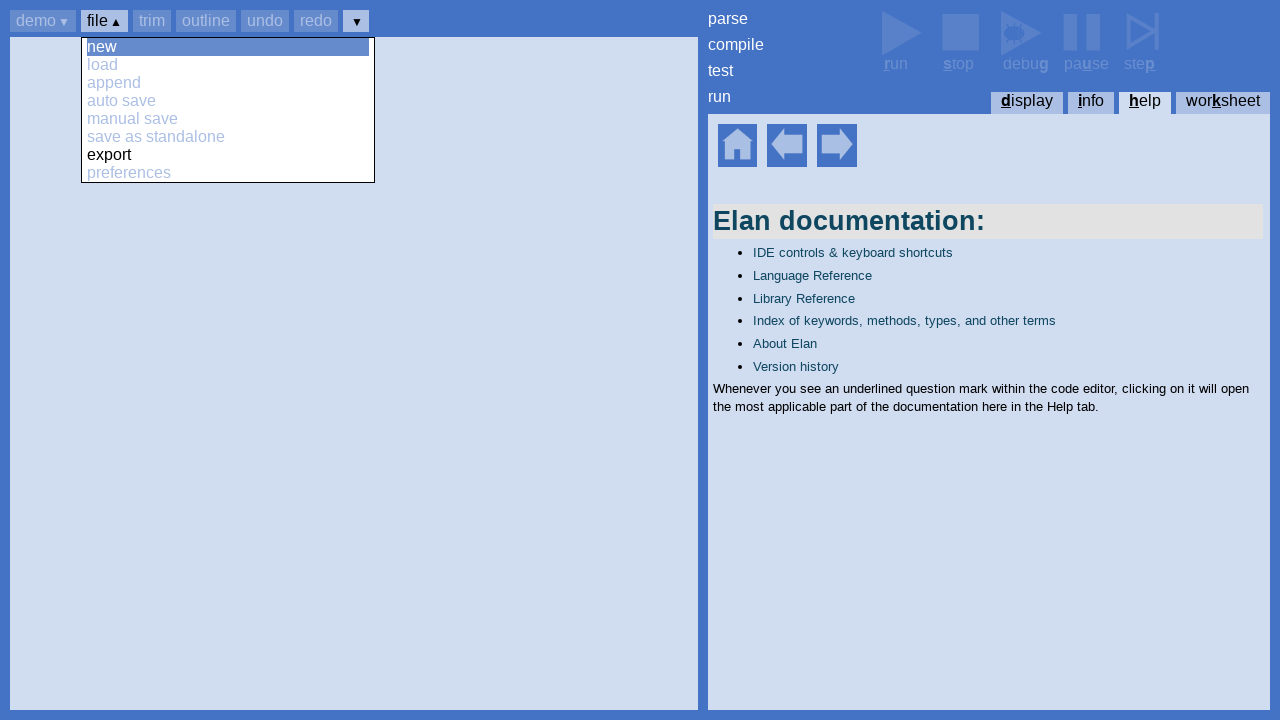

Pressed Tab to navigate to another button
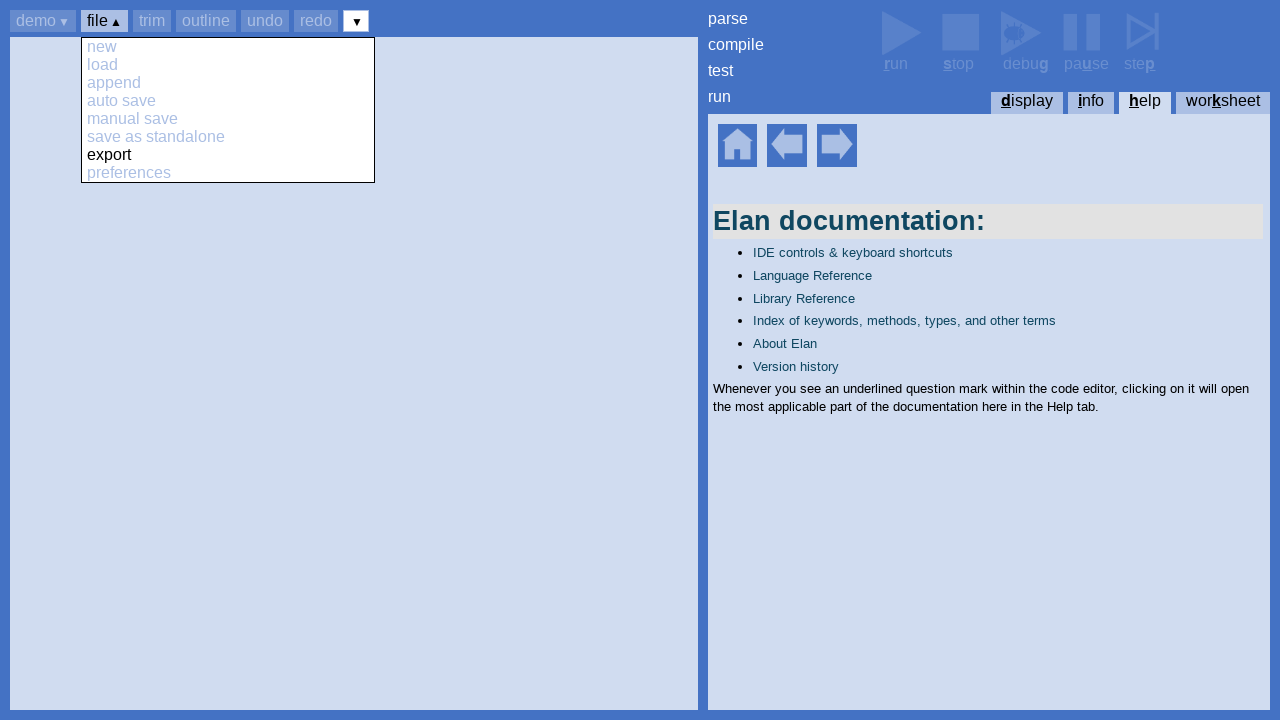

Pressed Enter to click another button, closing file menu
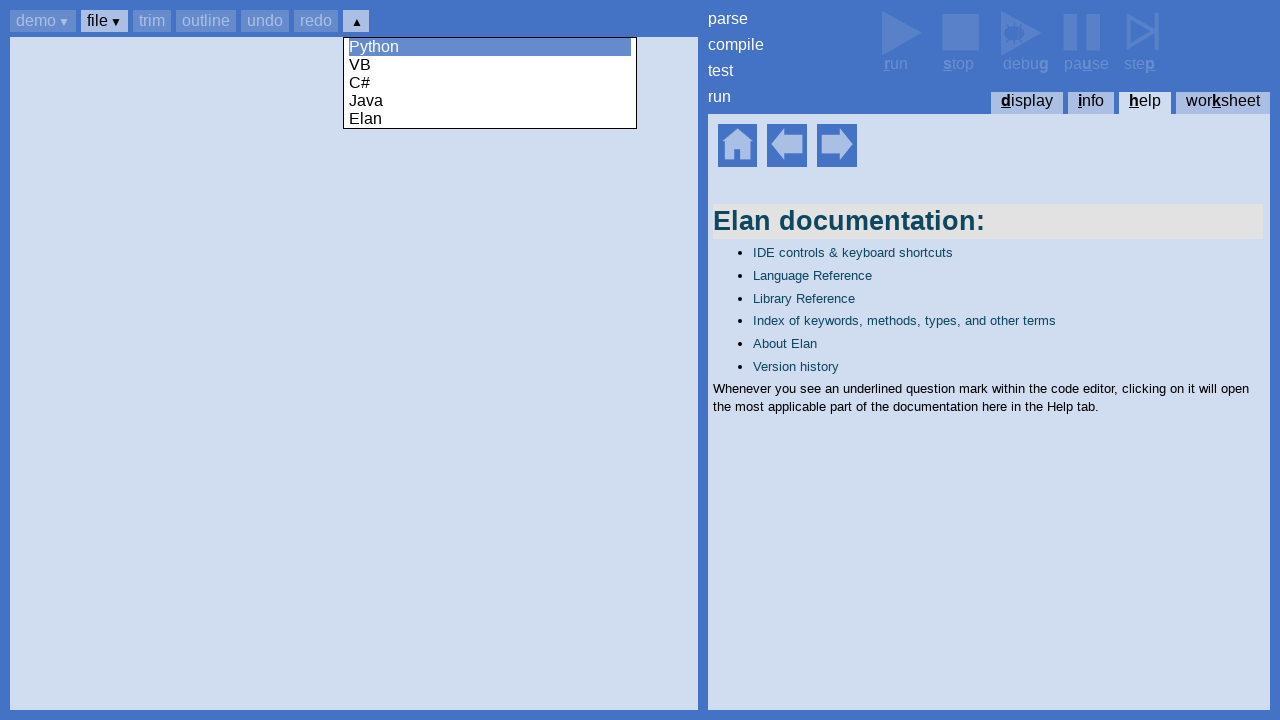

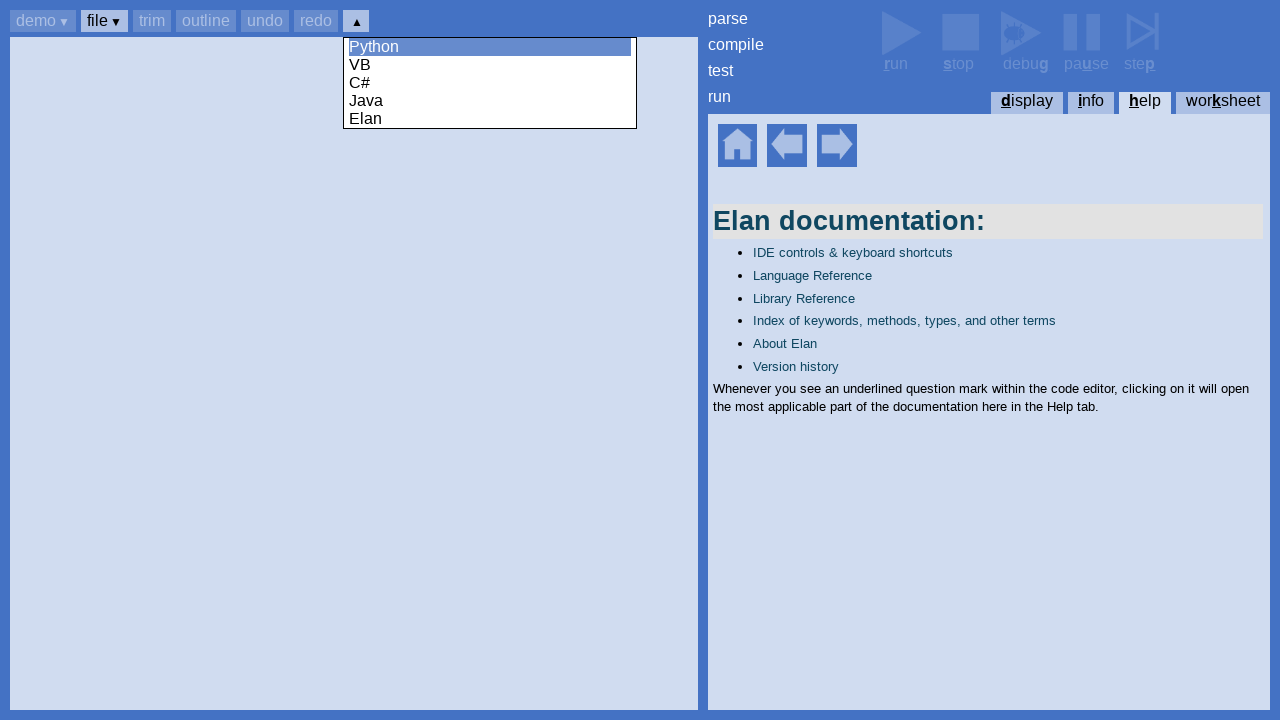